Navigates to Hepsiburada website and verifies that links are present on the page

Starting URL: https://www.hepsiburada.com/

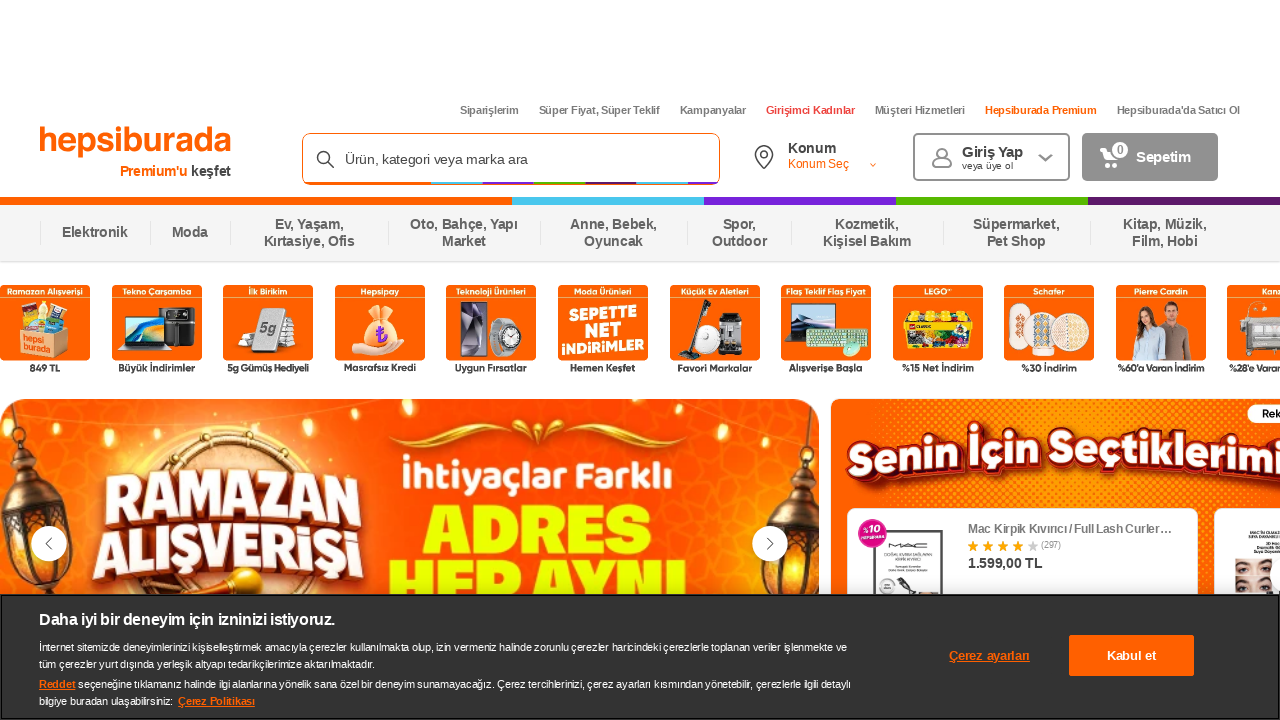

Navigated to Hepsiburada website
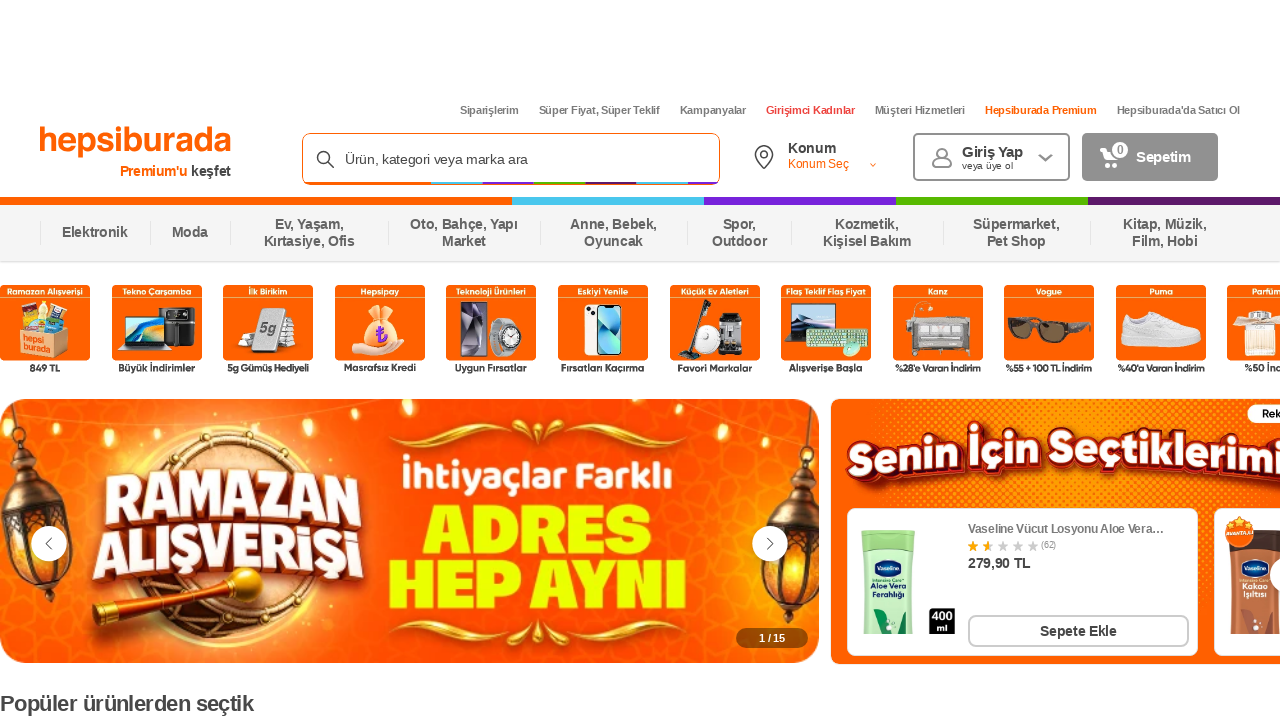

Waited for links to be visible on the page
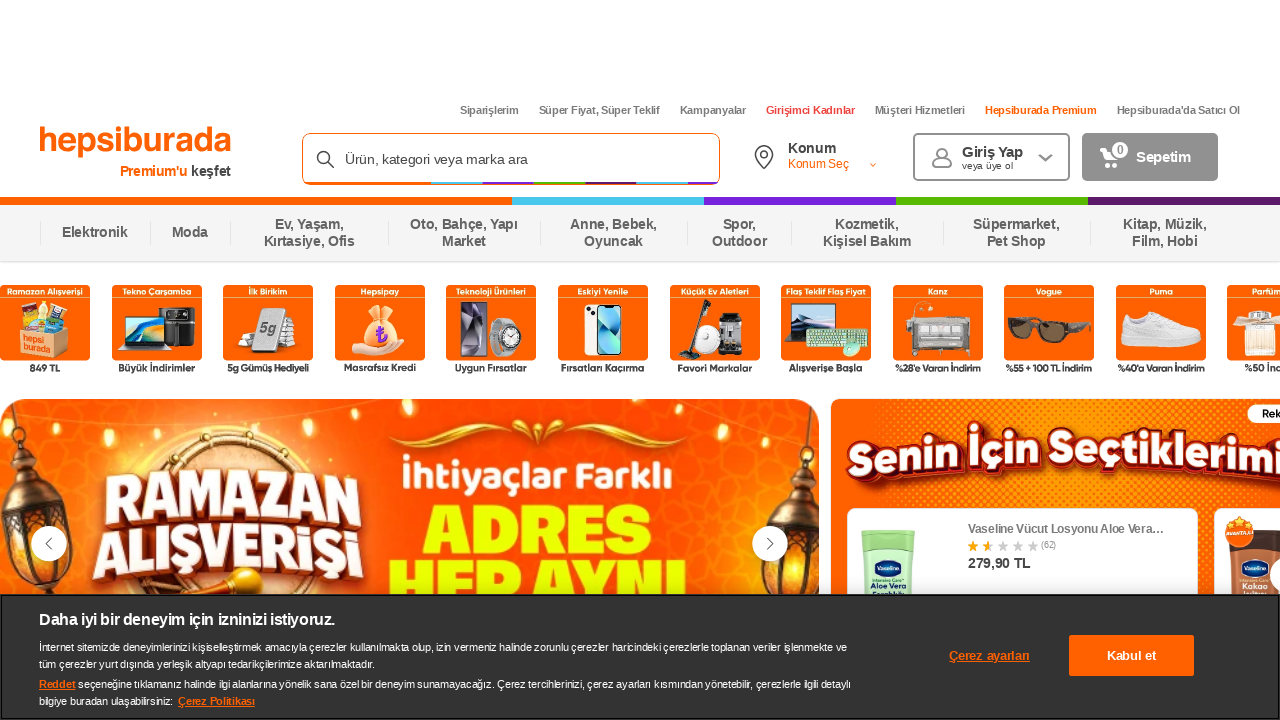

Retrieved all links from the page - found 365 links
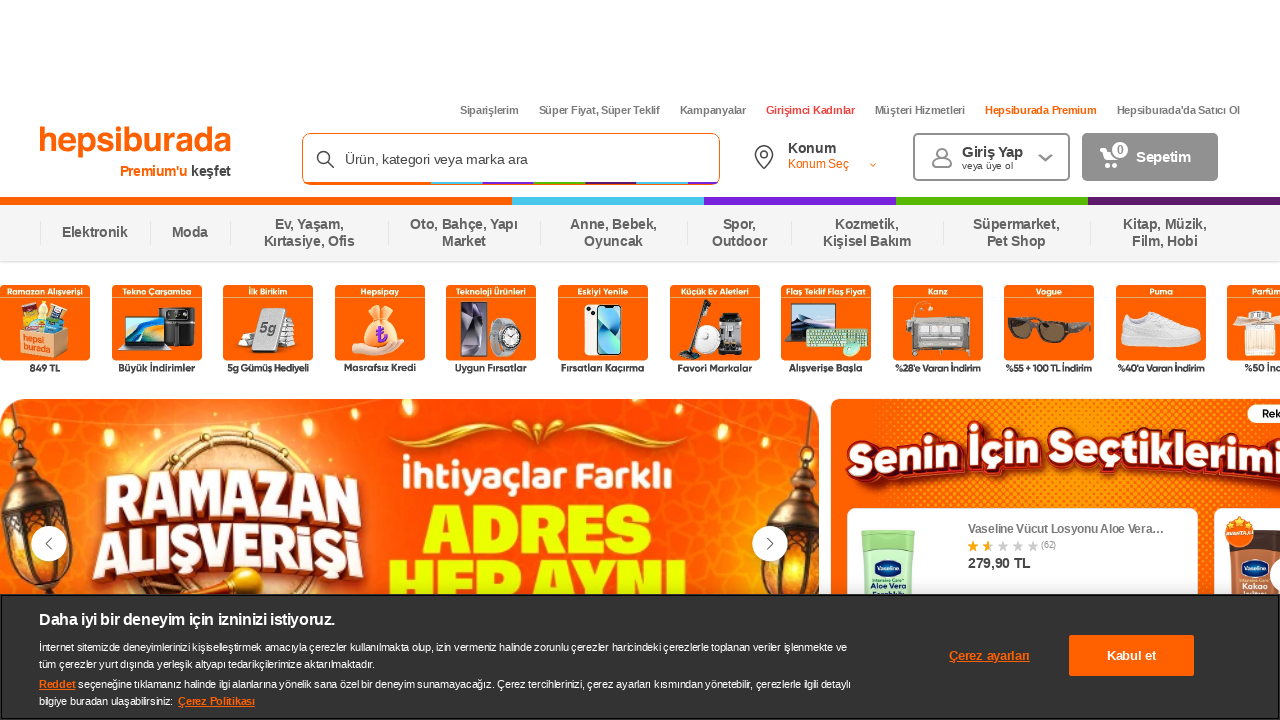

Verified that links are present on the page
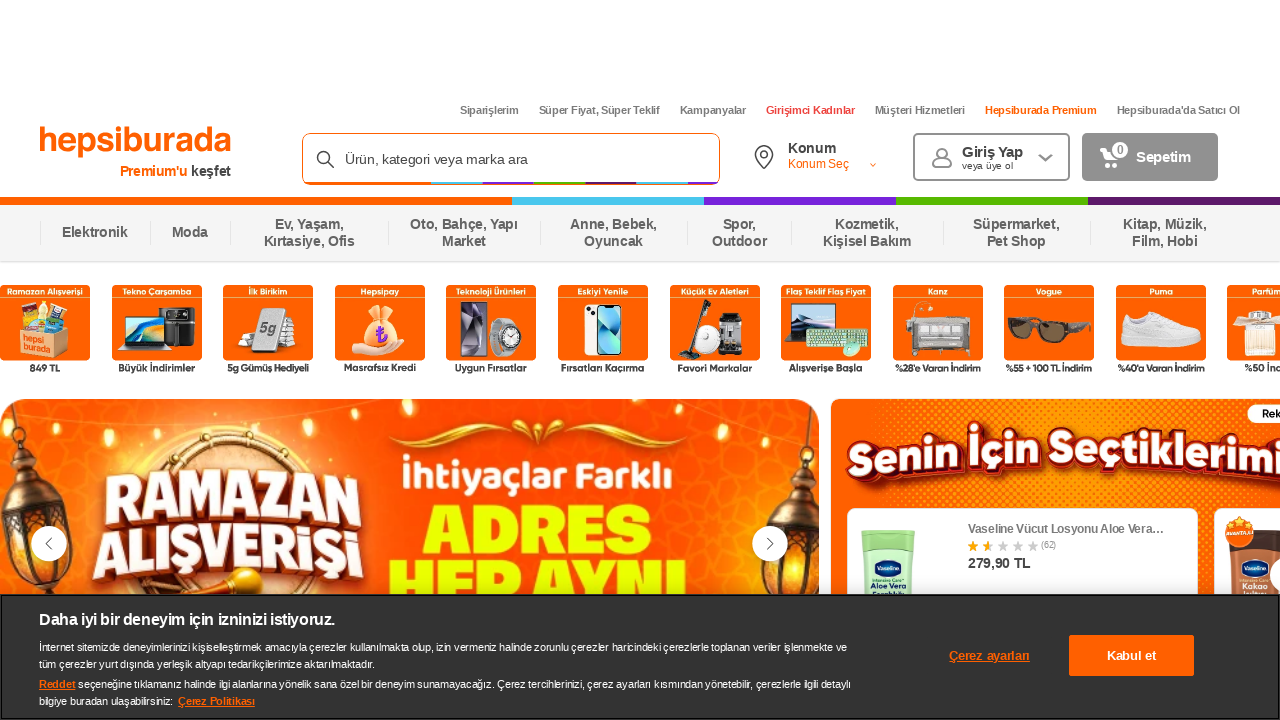

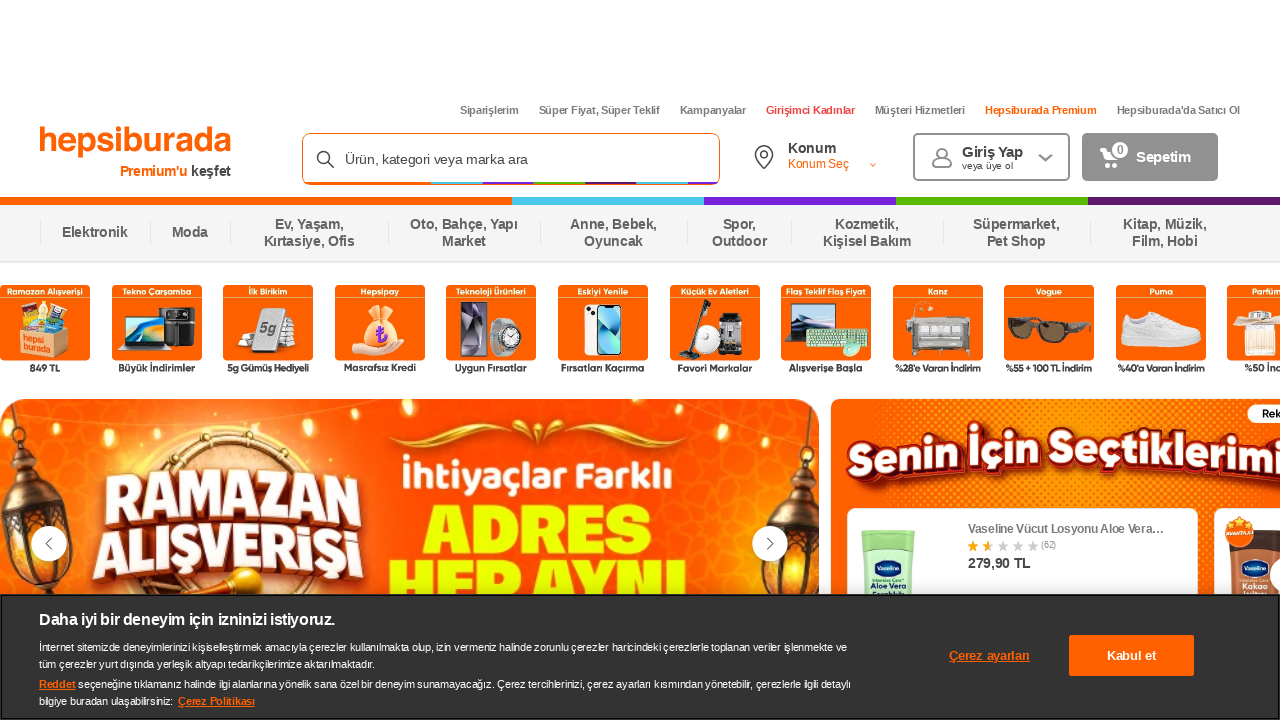